Tests that todo data persists after page reload, maintaining completed state

Starting URL: https://demo.playwright.dev/todomvc

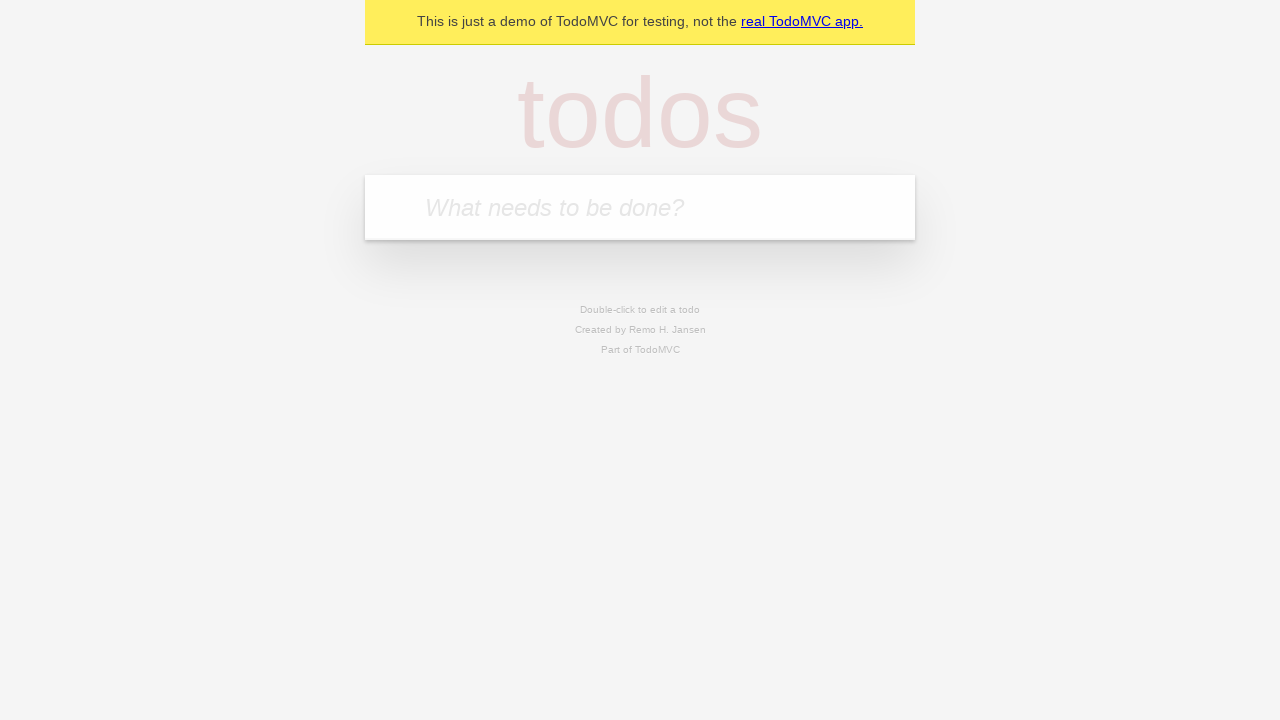

Filled todo input with 'buy some cheese' on internal:attr=[placeholder="What needs to be done?"i]
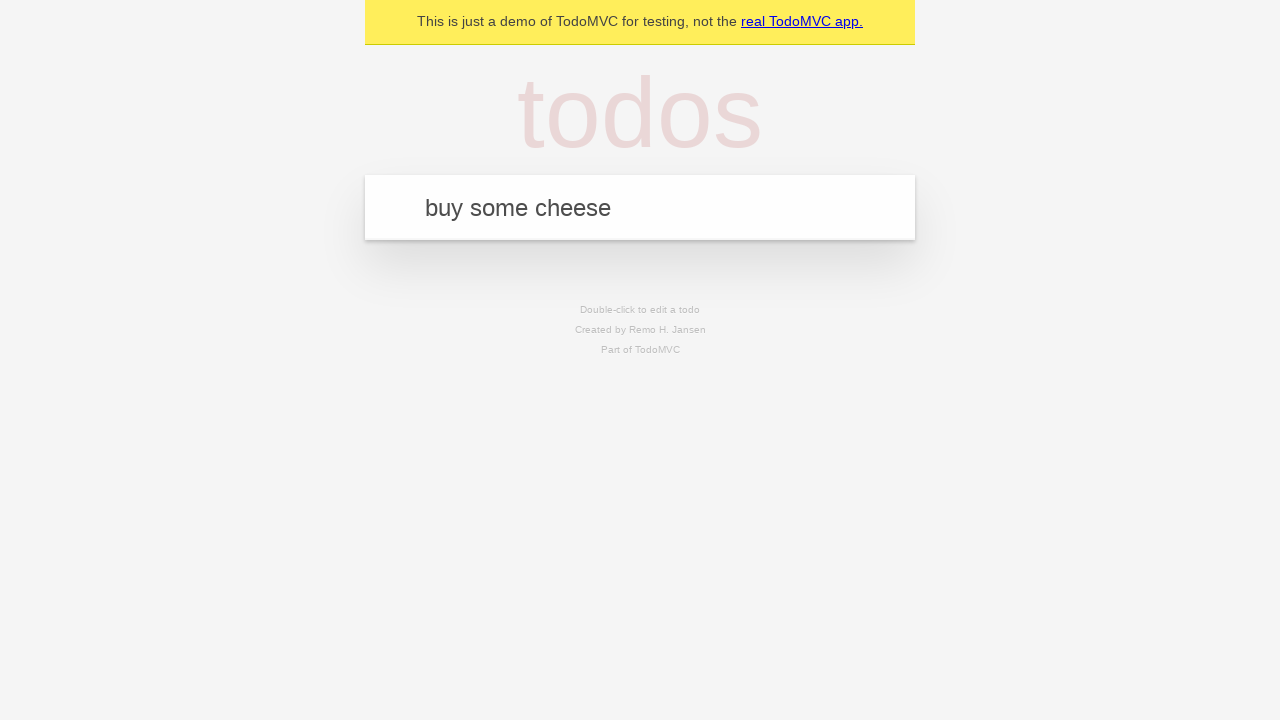

Pressed Enter to create todo 'buy some cheese' on internal:attr=[placeholder="What needs to be done?"i]
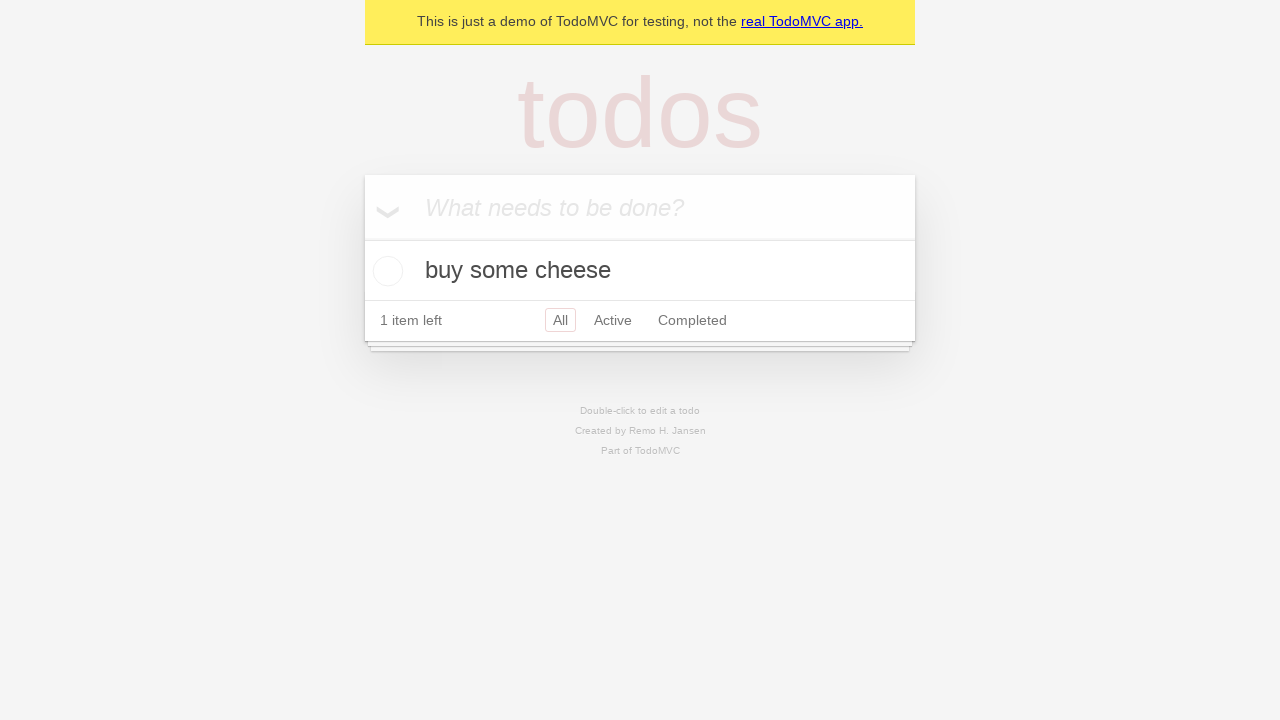

Filled todo input with 'feed the cat' on internal:attr=[placeholder="What needs to be done?"i]
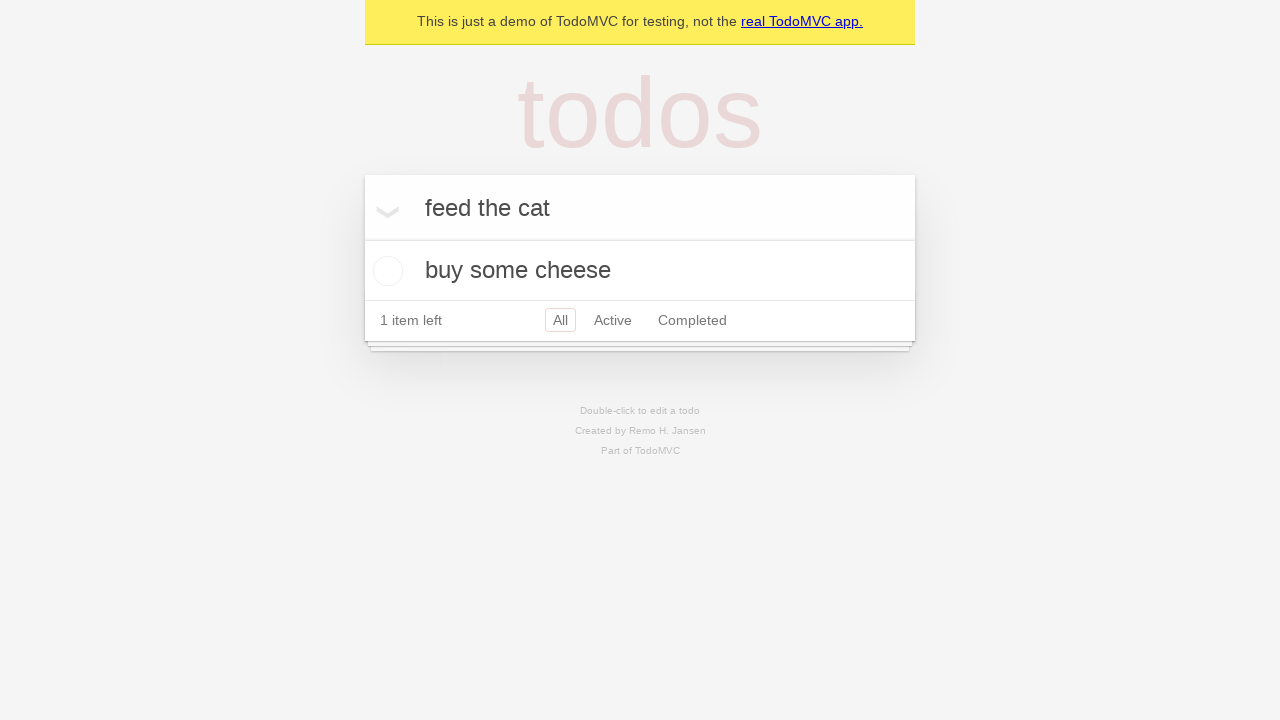

Pressed Enter to create todo 'feed the cat' on internal:attr=[placeholder="What needs to be done?"i]
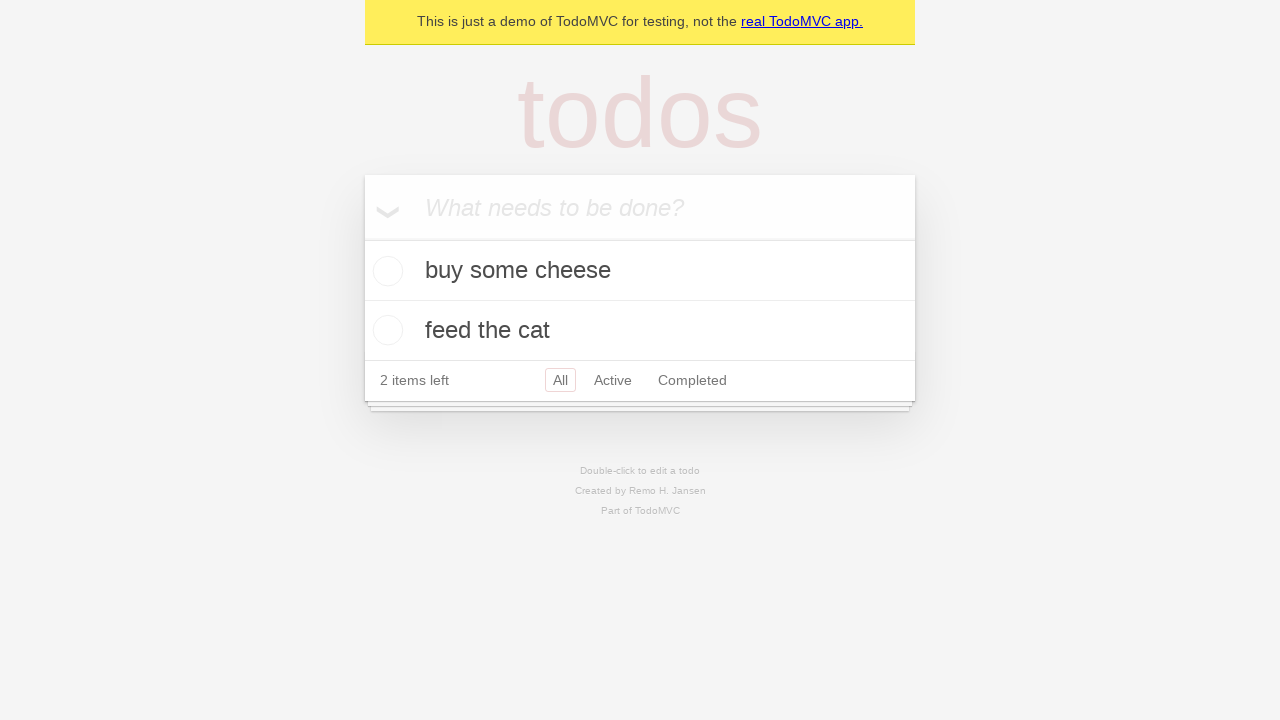

Located first todo checkbox
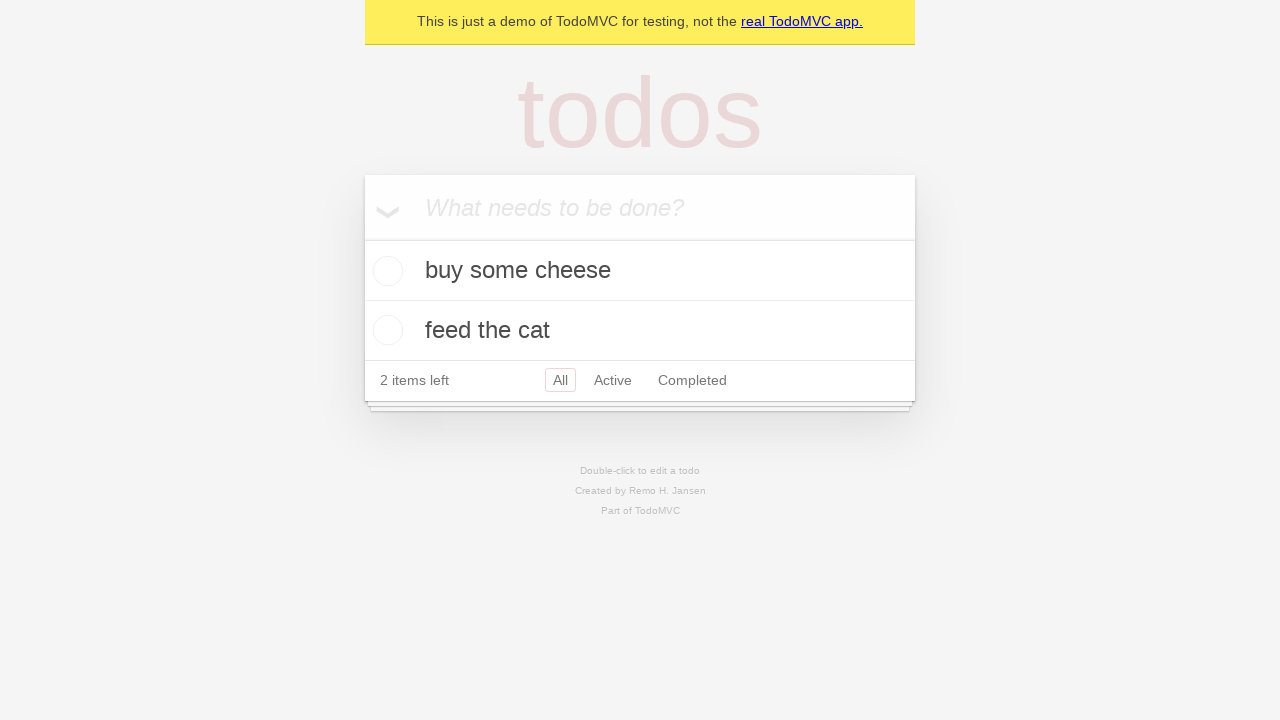

Checked first todo to mark it as completed at (385, 271) on internal:testid=[data-testid="todo-item"s] >> nth=0 >> internal:role=checkbox
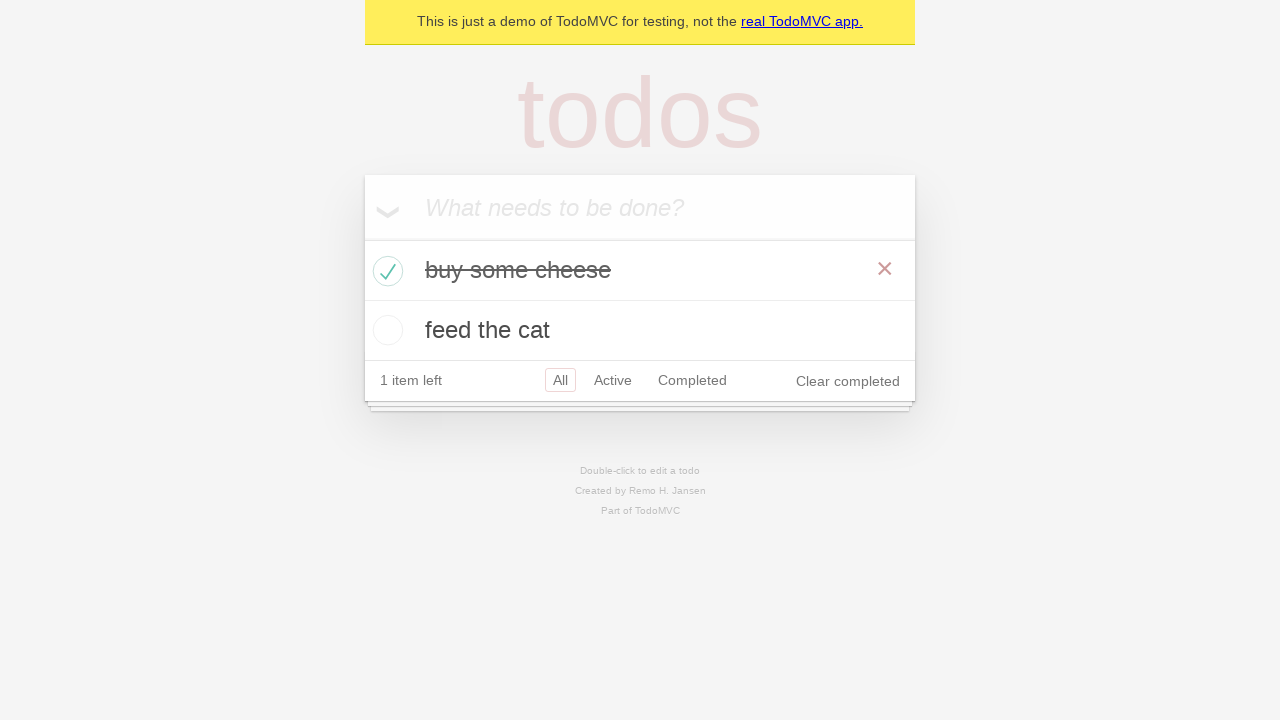

Reloaded the page to test data persistence
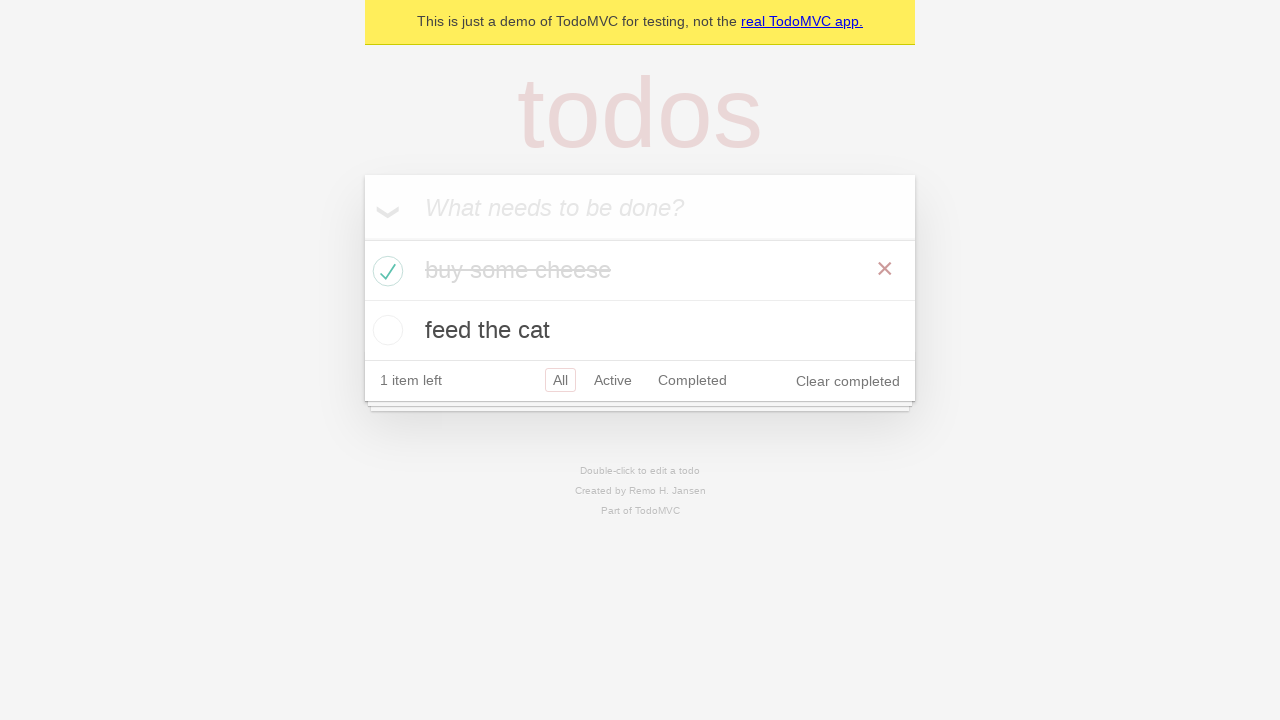

Todo items loaded after page reload
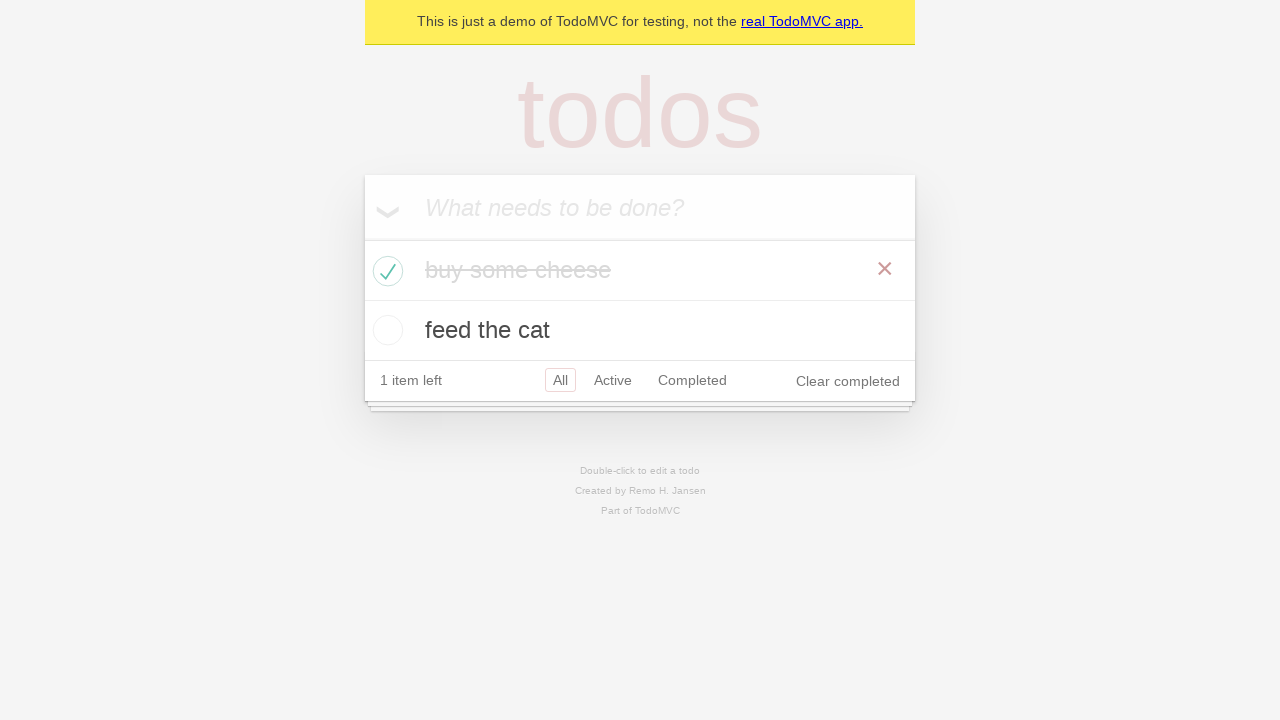

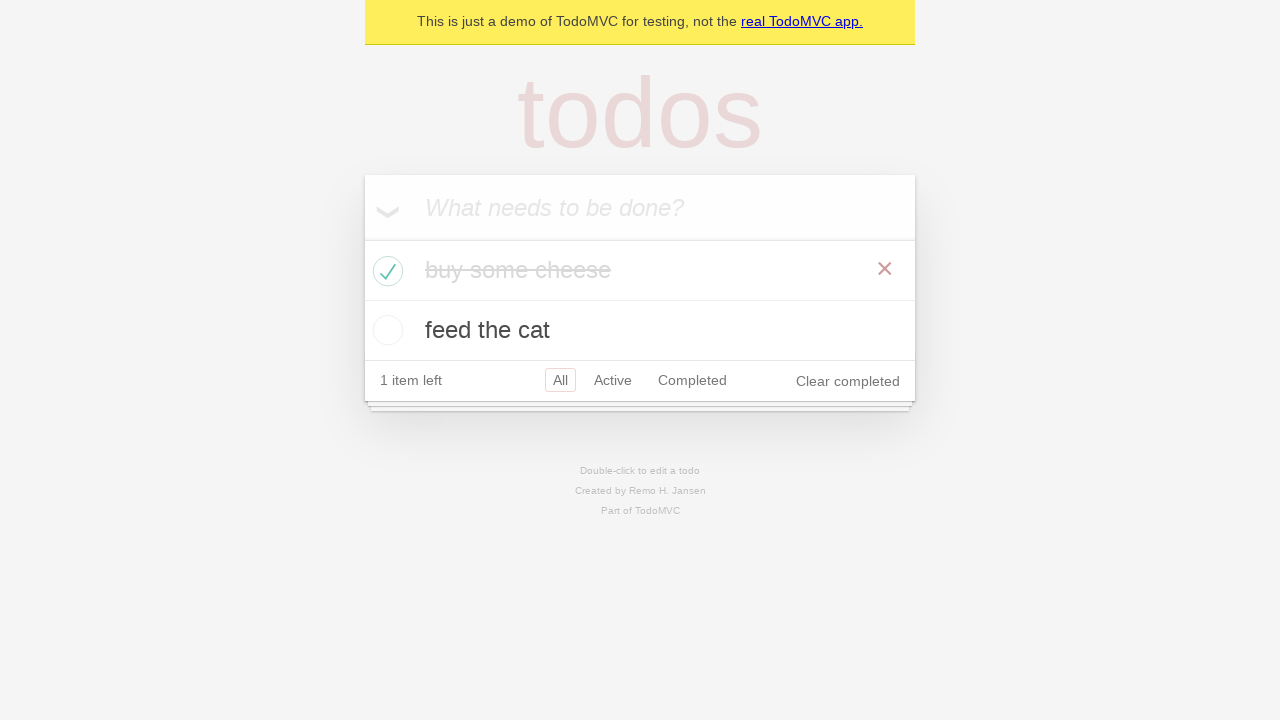